Navigates to a cryptocurrency tracking website and interacts with the dynamic table displaying cryptocurrency data

Starting URL: https://www.livecoinwatch.com/

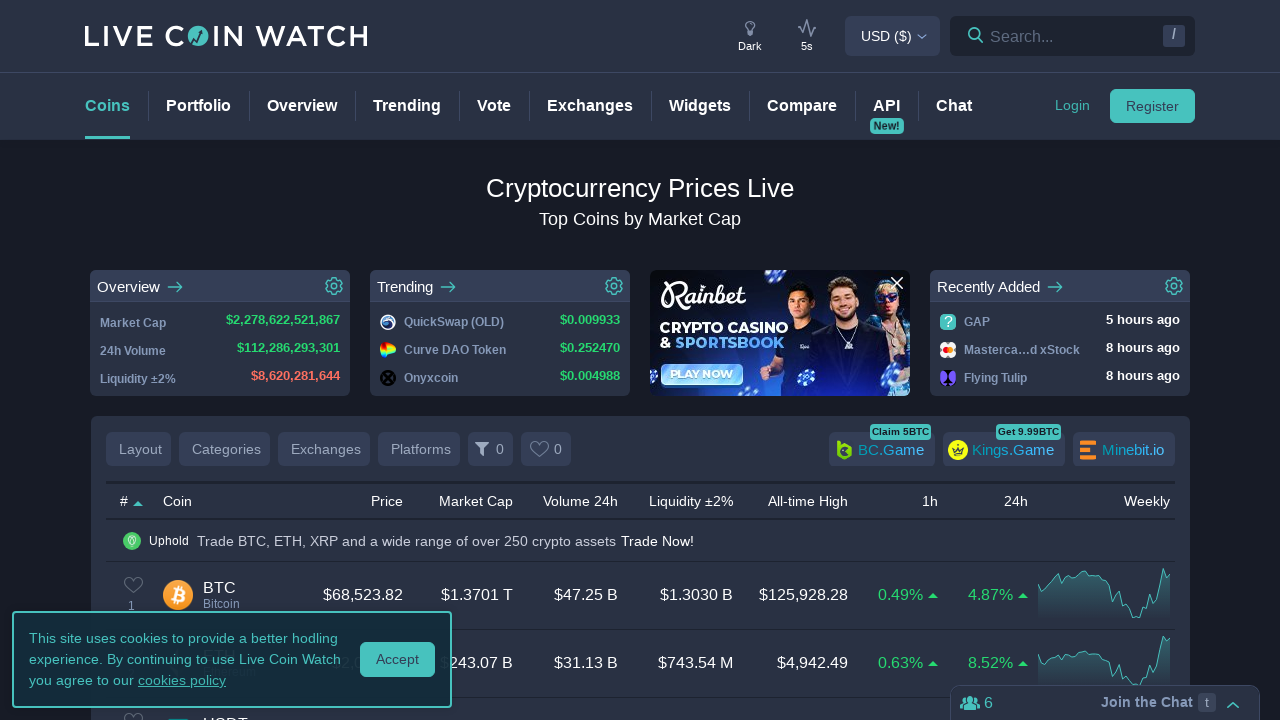

Waited for cryptocurrency table to load
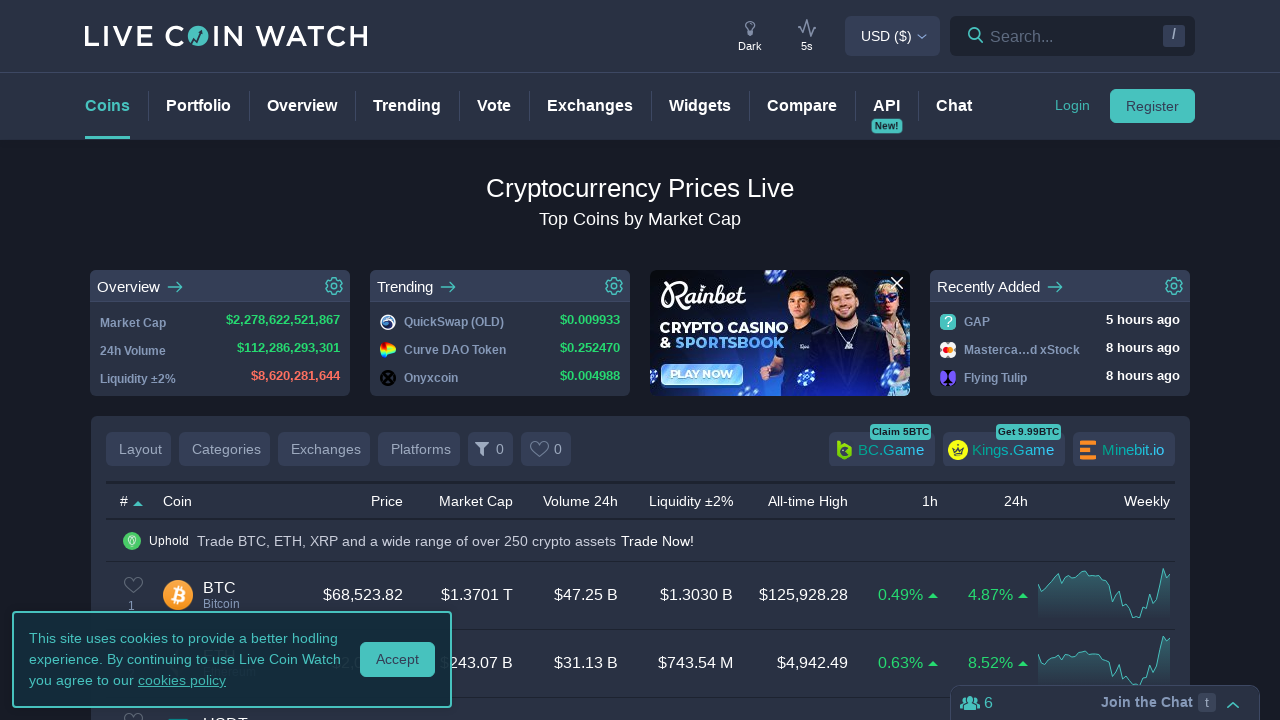

Waited for table rows to be populated with cryptocurrency data
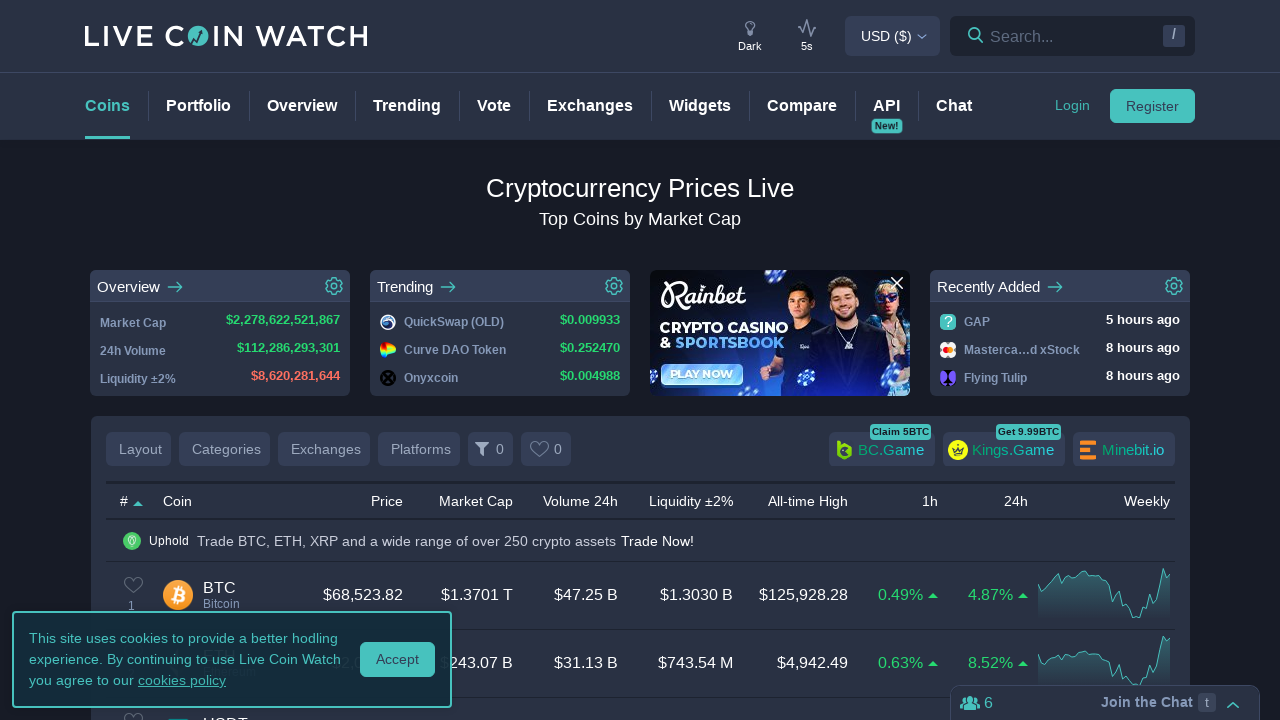

Retrieved all 1-hour change percentage values from table column 8
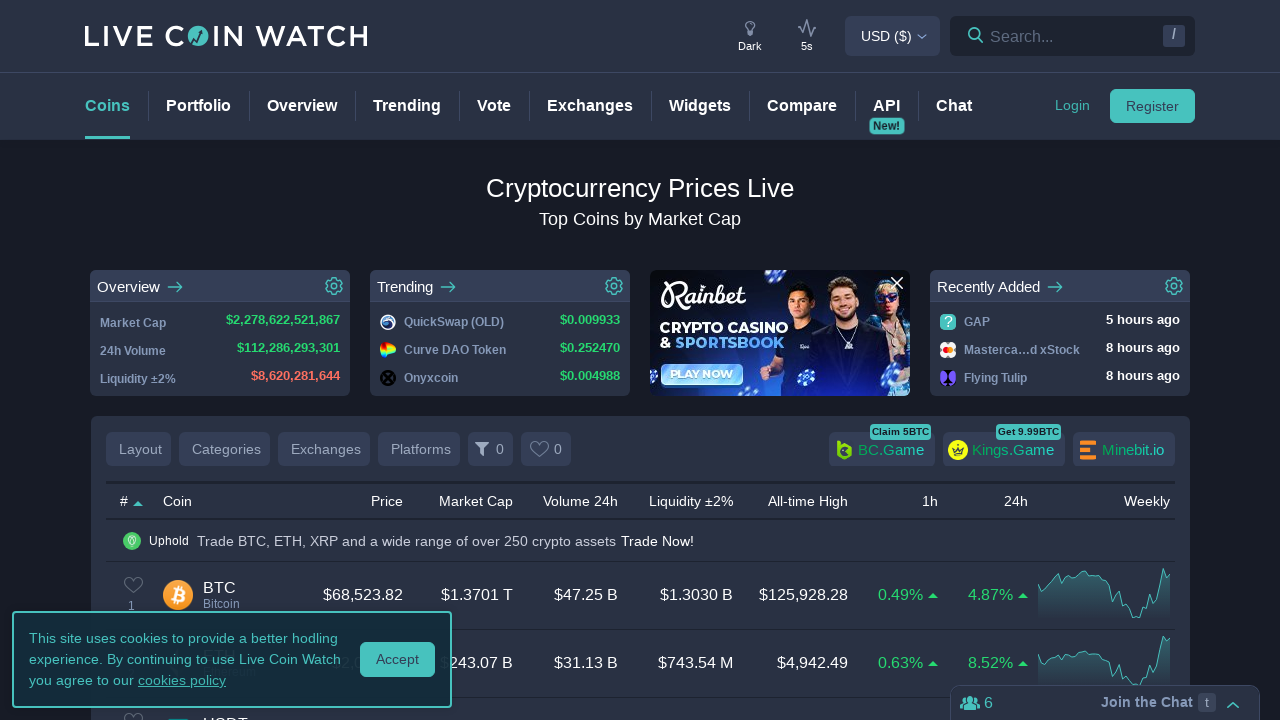

Processed and extracted 50 percentage values from table
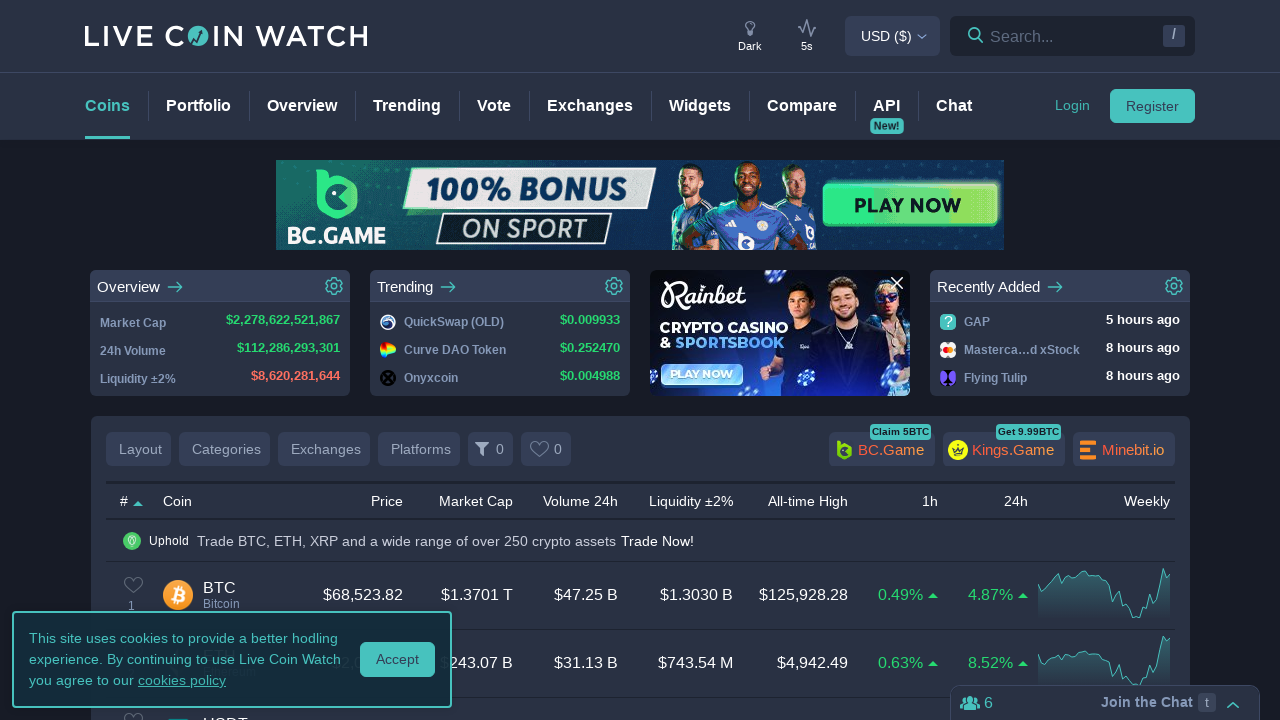

Found maximum 1-hour change value of 1.31% at index 21
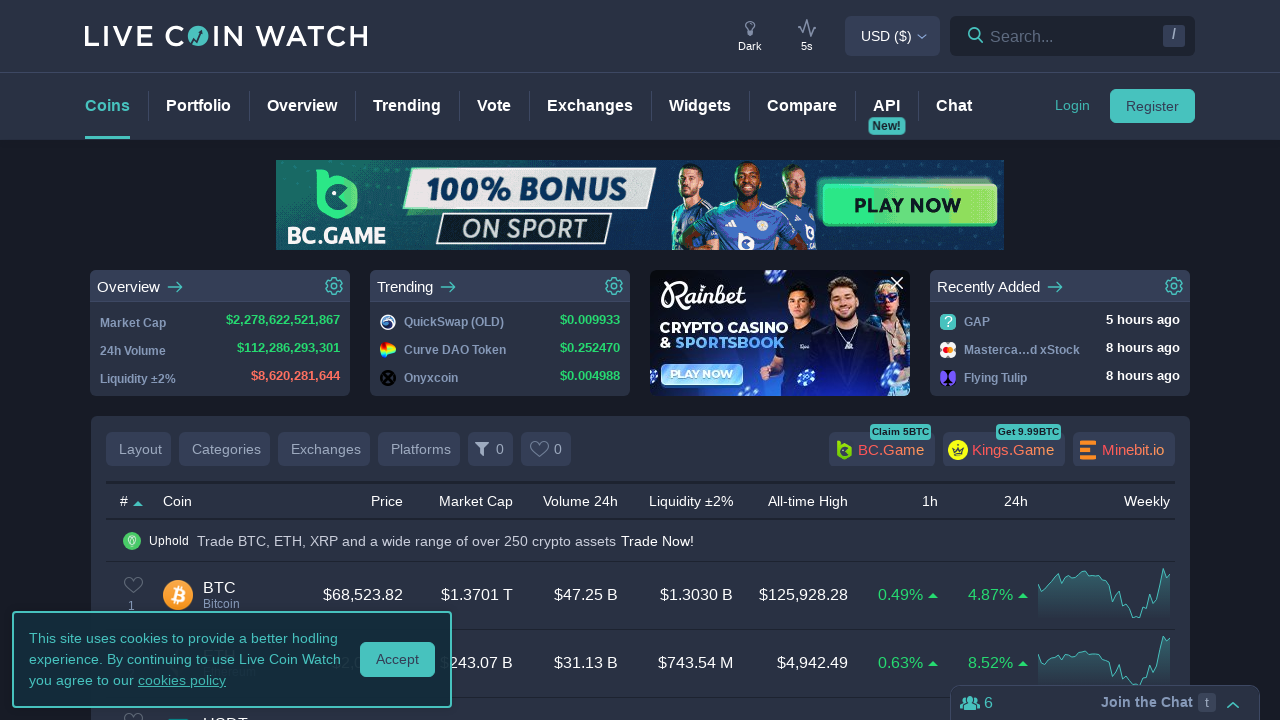

Retrieved cryptocurrency name 'ZEC Zcash' with highest 1-hour change
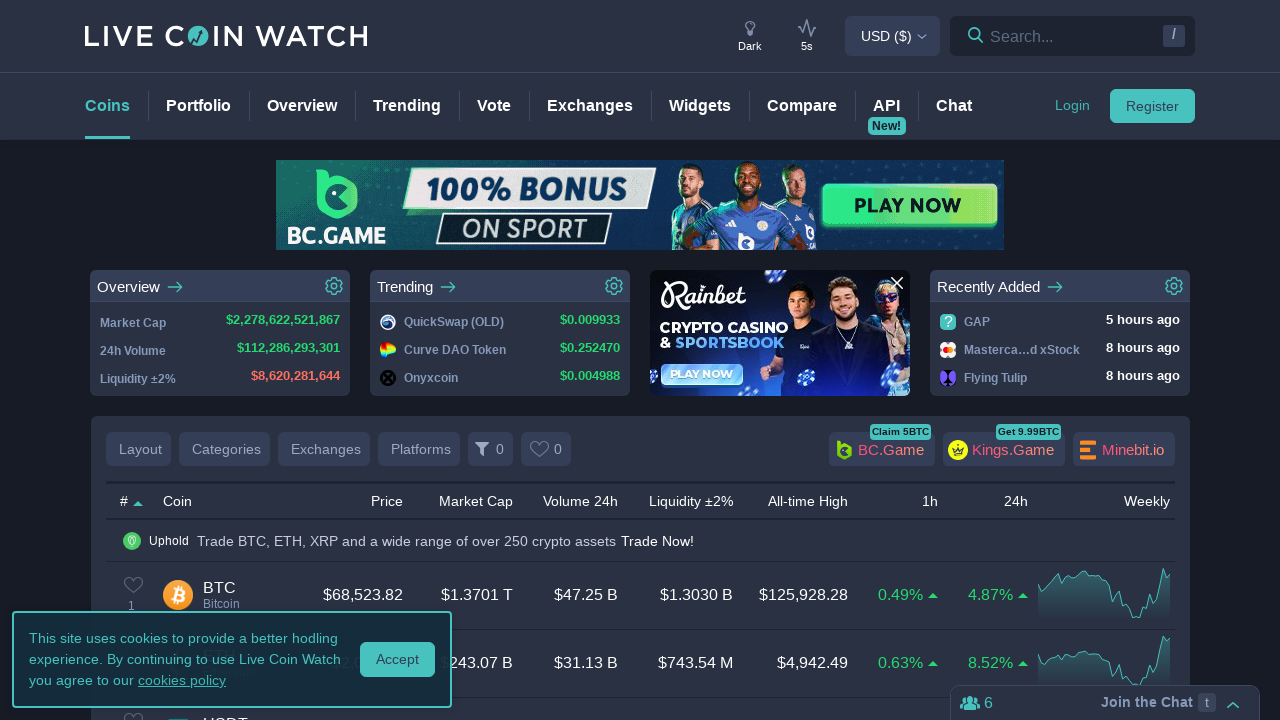

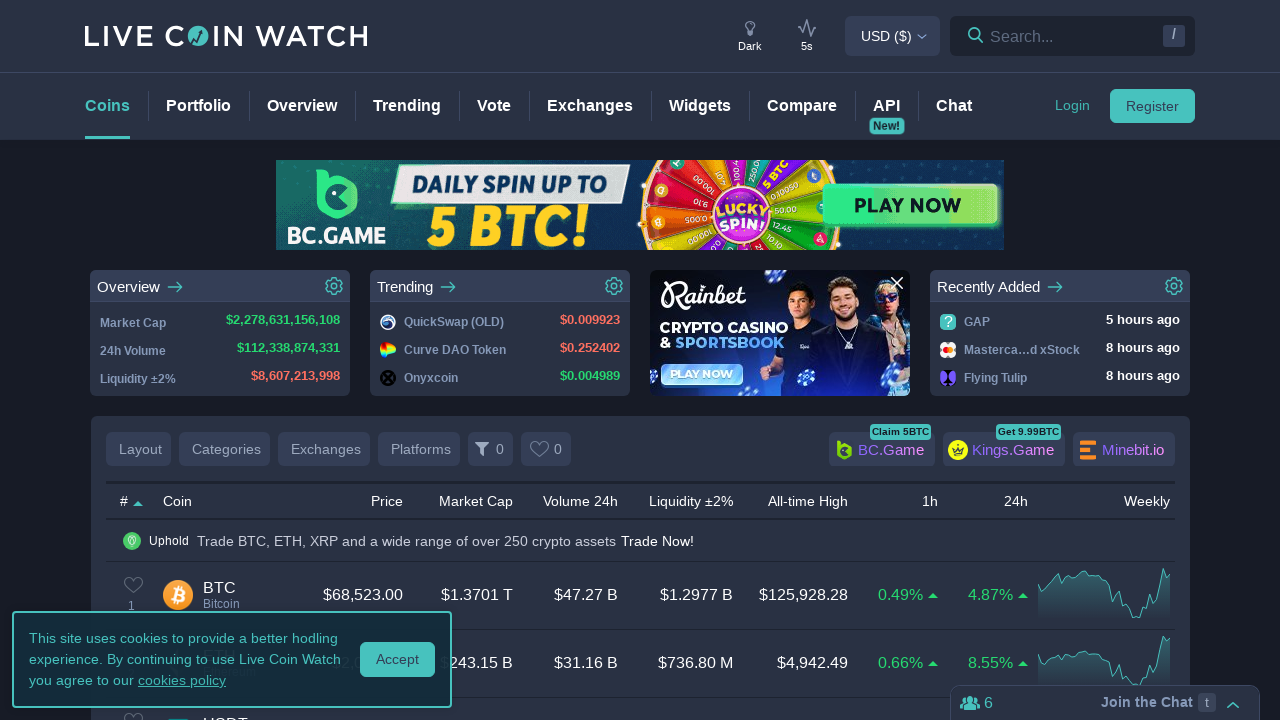